Tests plagiarism checking functionality by navigating to plagiarisma.net, entering text into the query field, and submitting to check for plagiarism results.

Starting URL: http://plagiarisma.net/

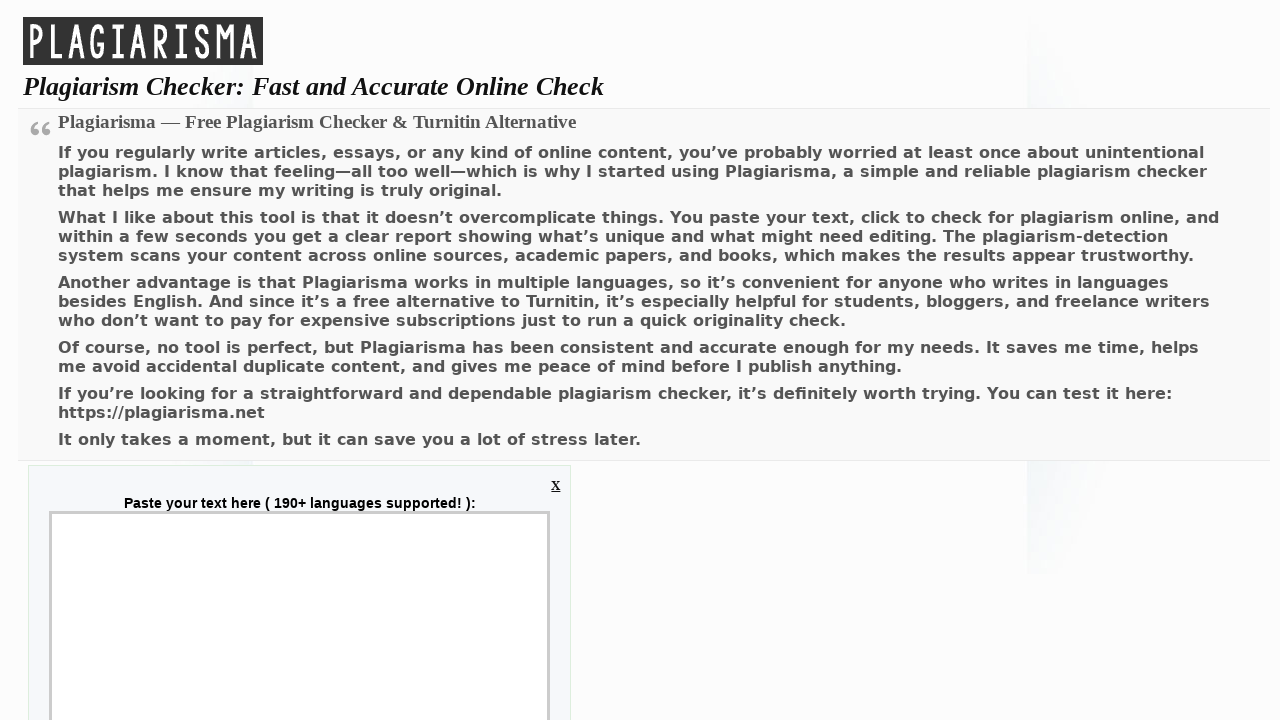

Page loaded with domcontentloaded state
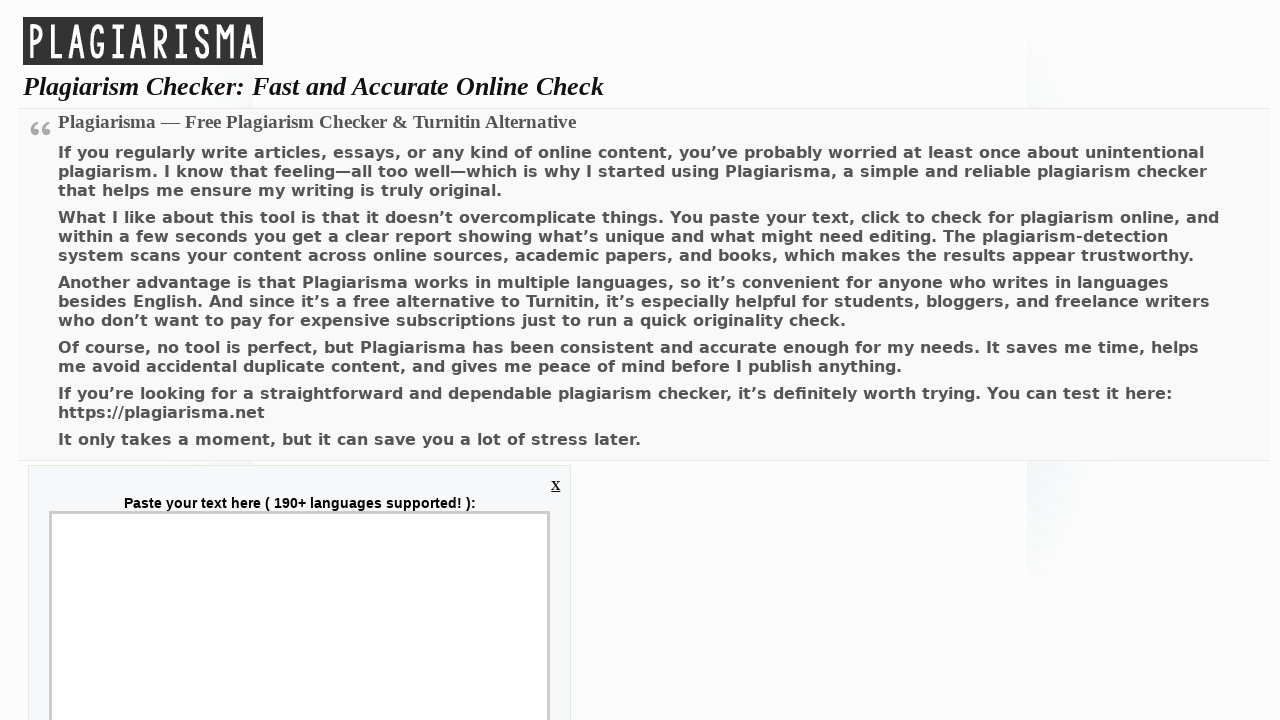

Filled query field with sample text for plagiarism checking on textarea[name='query']
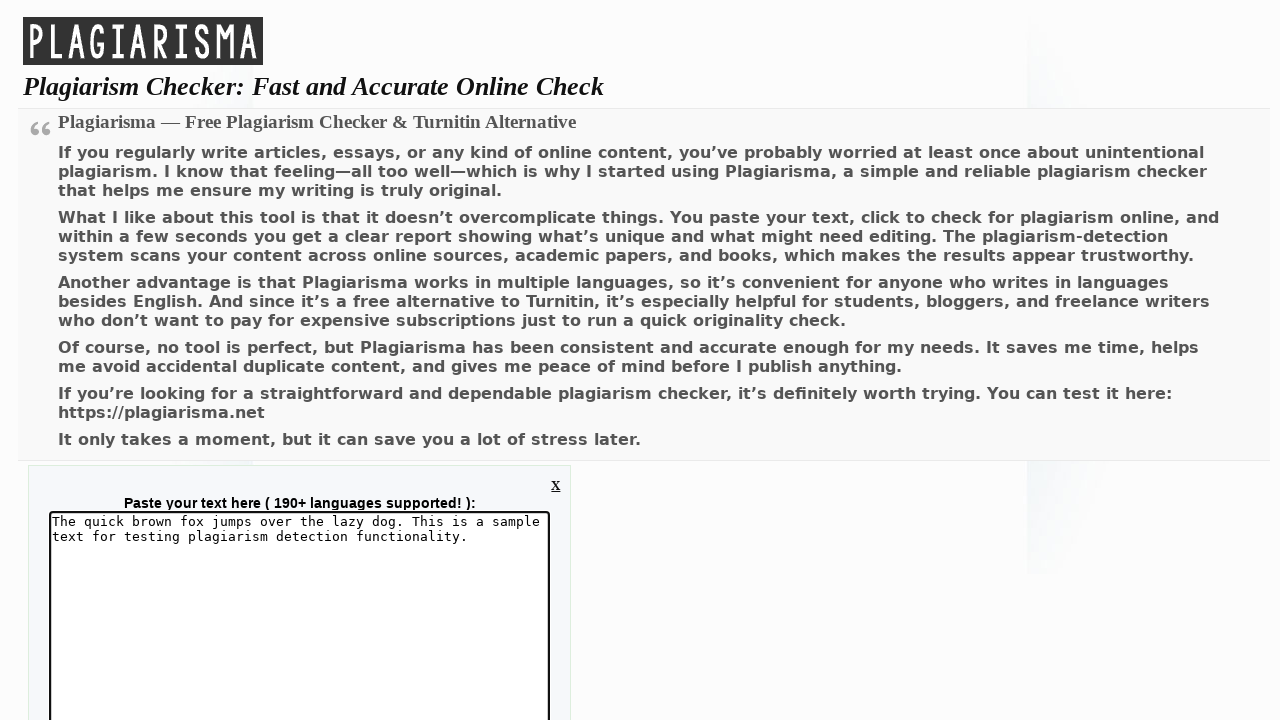

Clicked Submit button to check for plagiarism at (306, 360) on button[name='Submit']
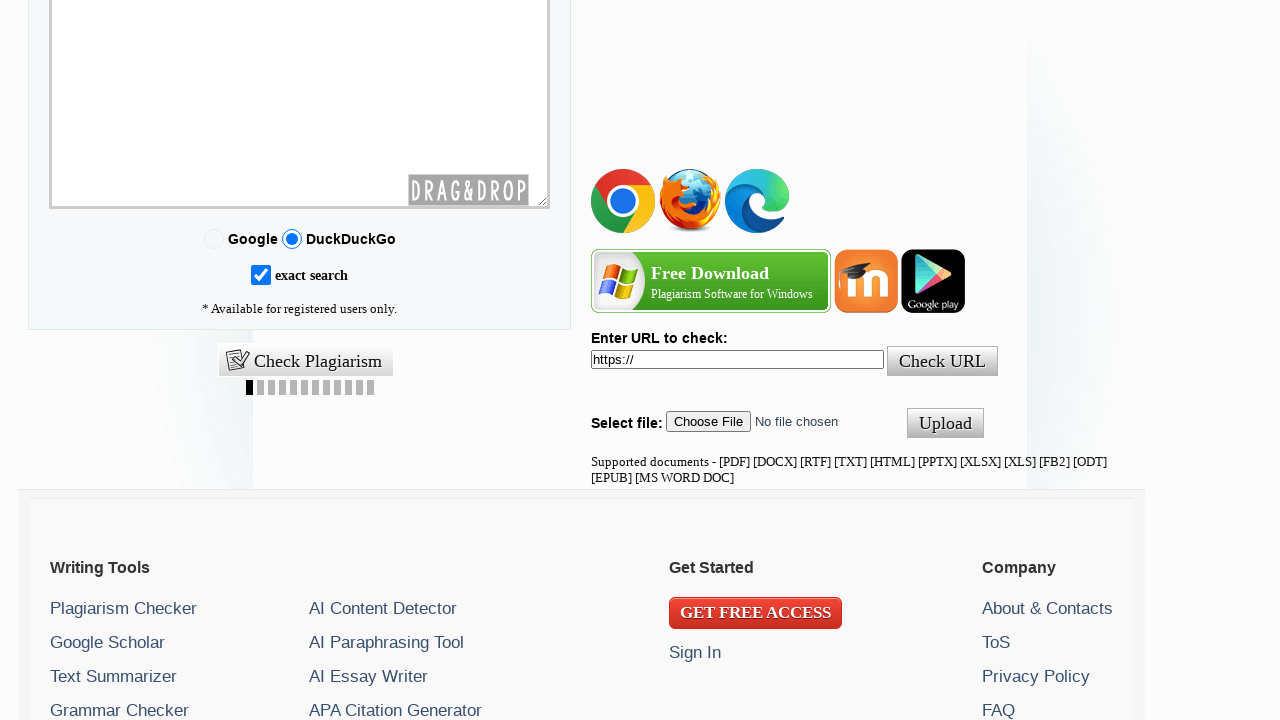

Plagiarism check results loaded
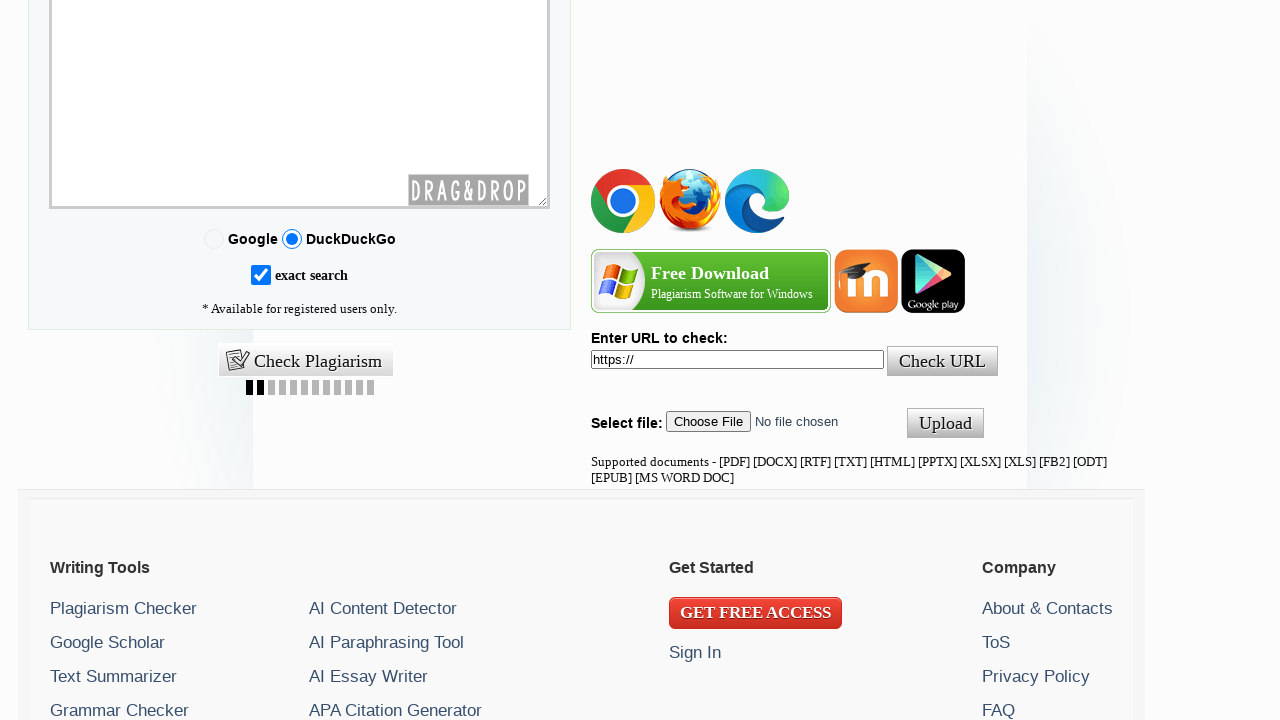

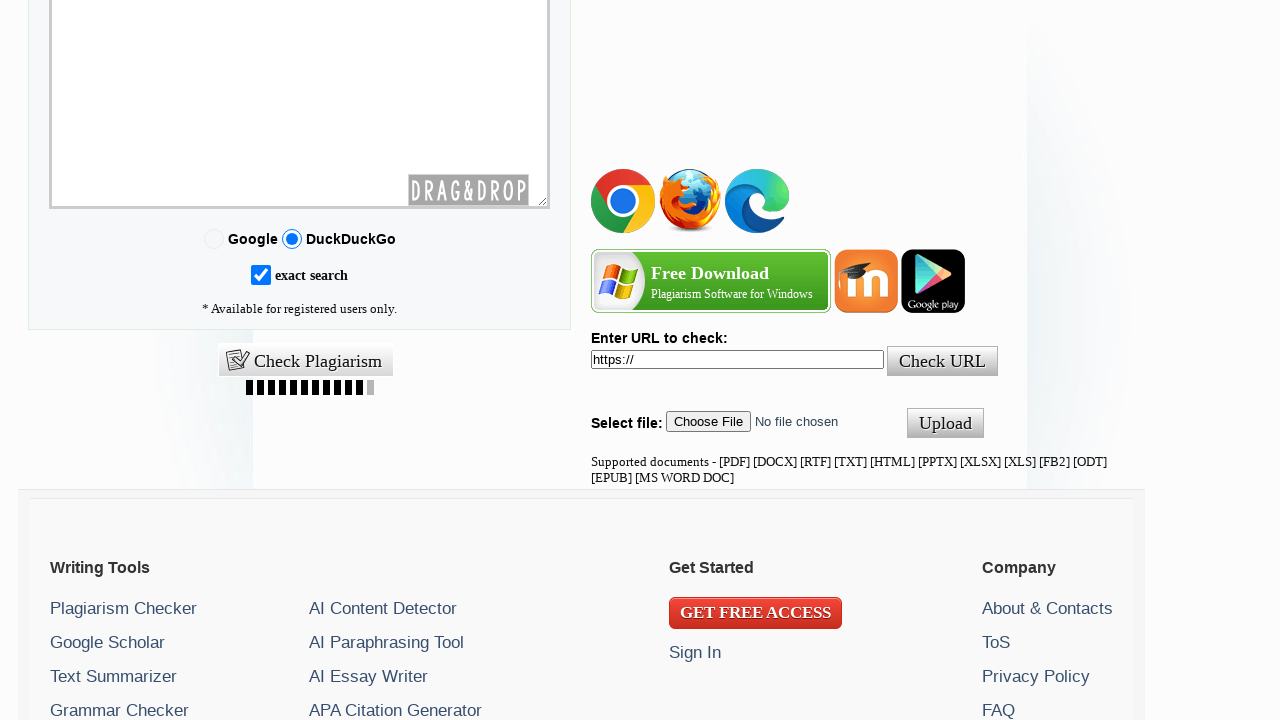